Navigates to calculator.net and clicks on the Calorie Calculator link to verify navigation

Starting URL: https://www.calculator.net/

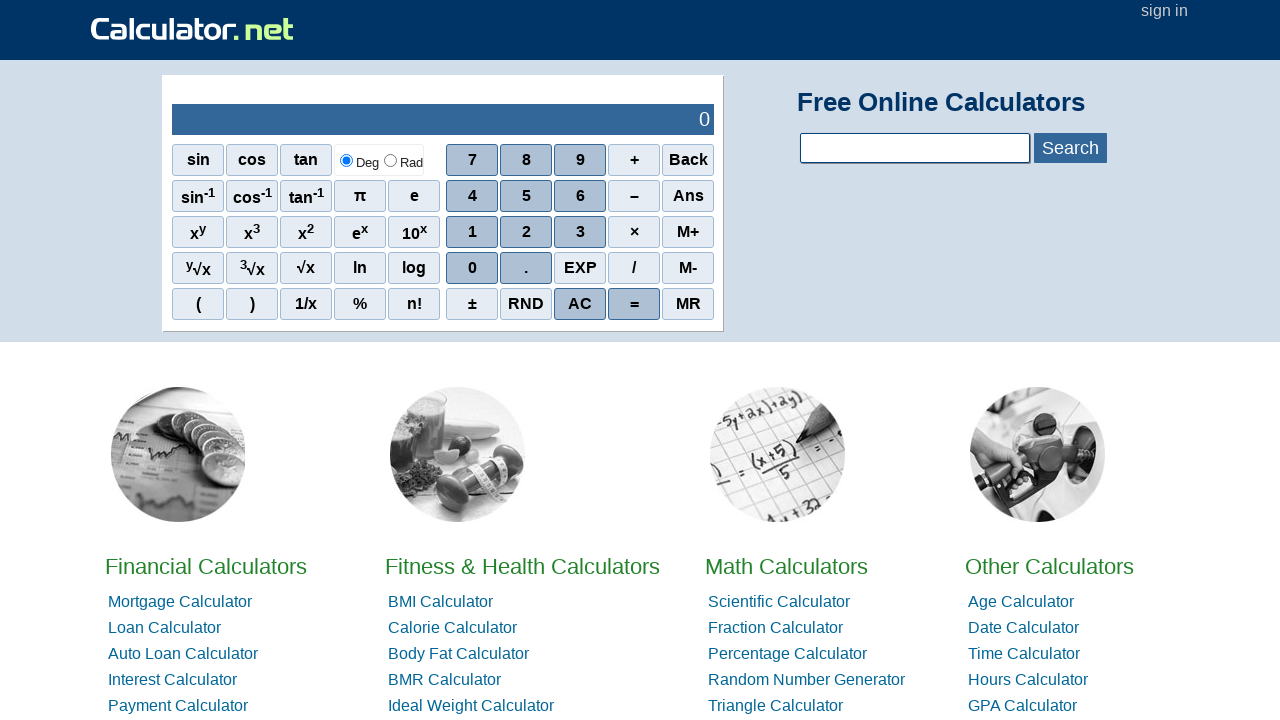

Navigated to calculator.net home page
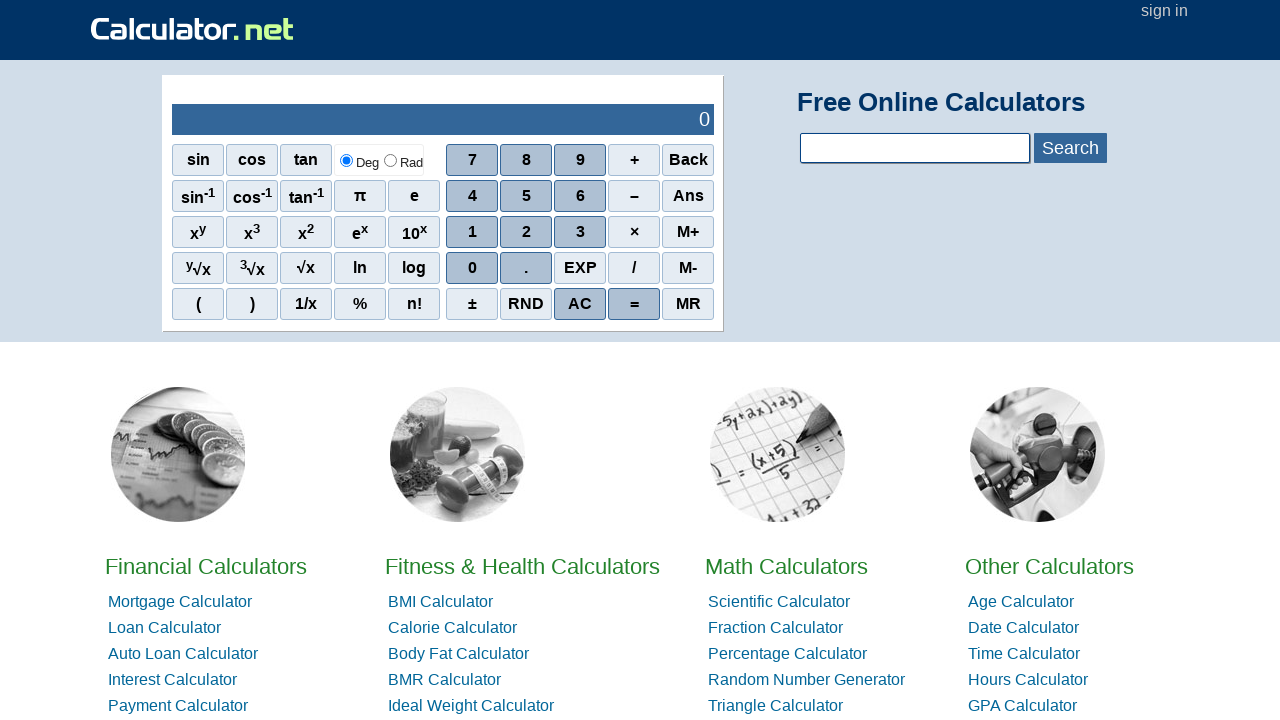

Clicked on the Calorie Calculator link at (452, 628) on text=Calorie Calculator
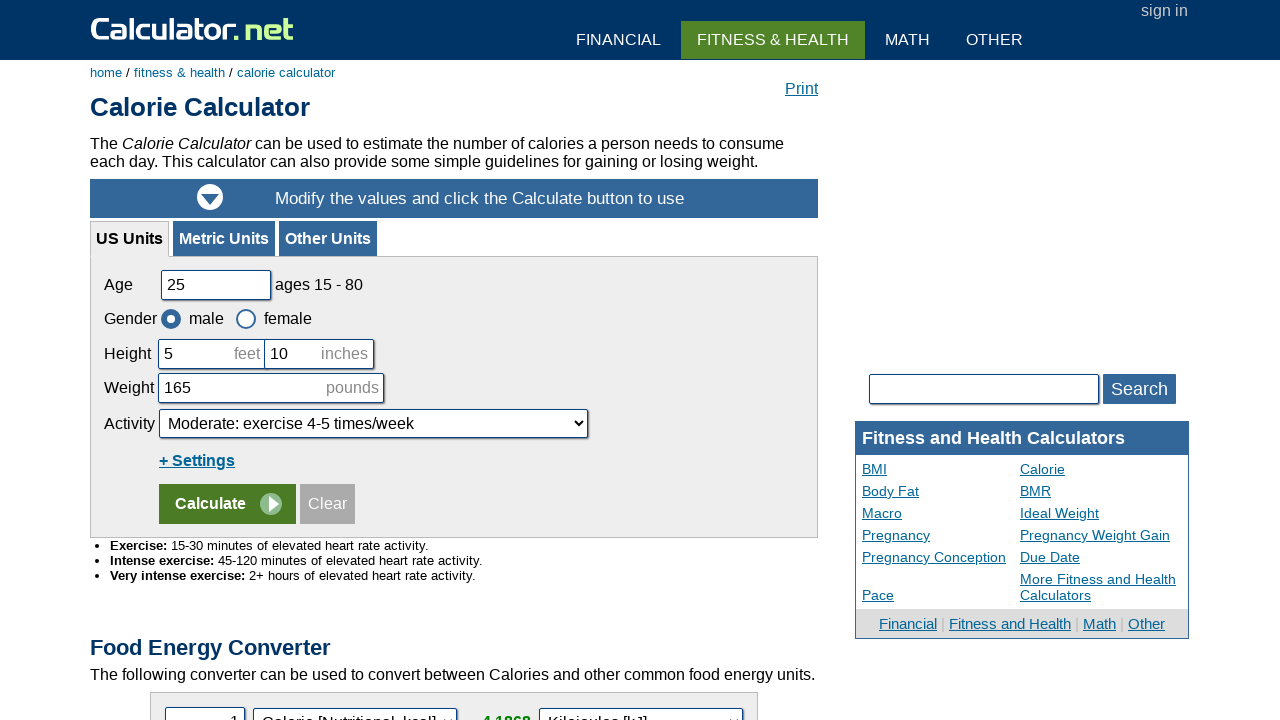

Verified page title contains 'Calorie'
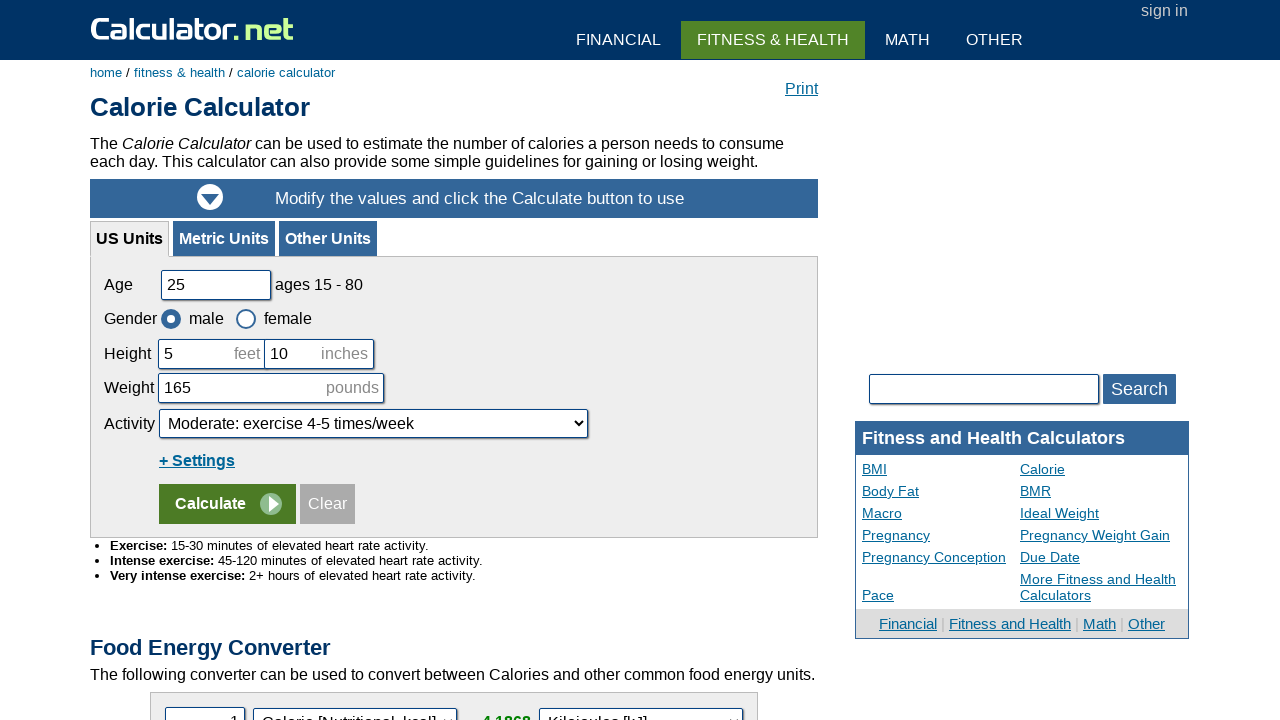

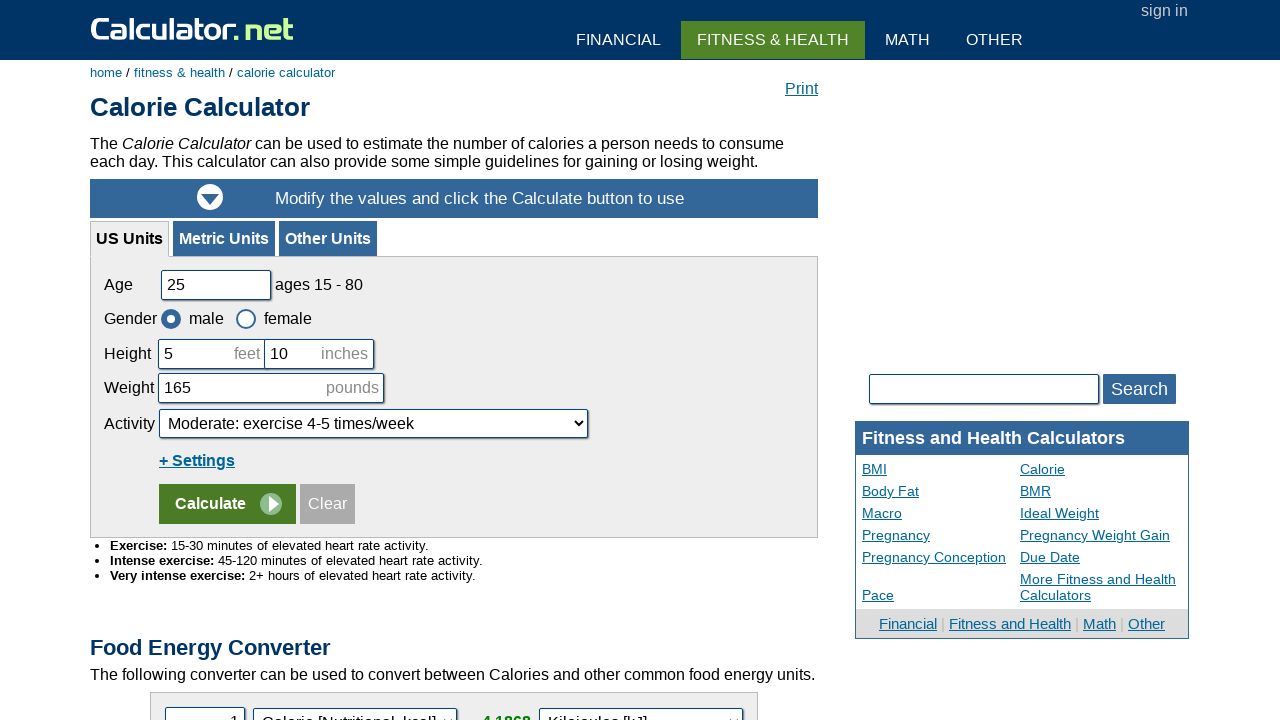